Tests un-marking items as complete by unchecking their toggle checkboxes

Starting URL: https://todo-app.serenity-js.org/#/

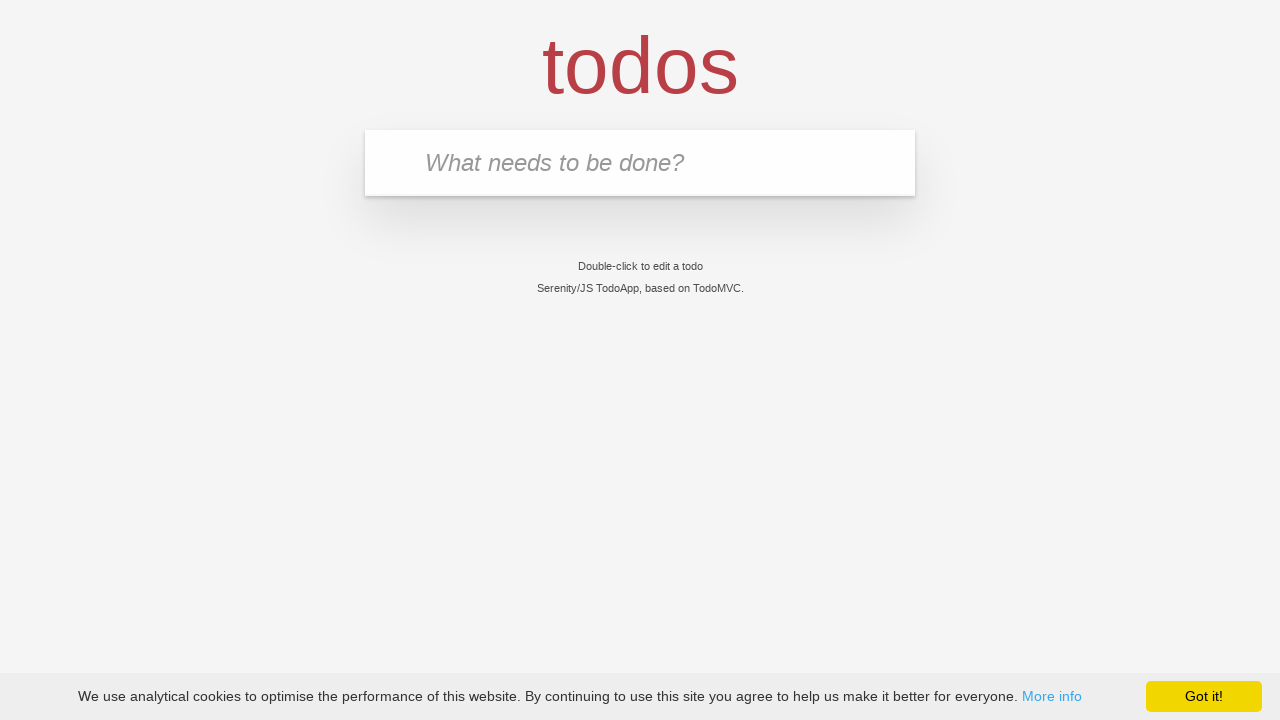

Filled new todo input with 'buy some cheese' on .new-todo
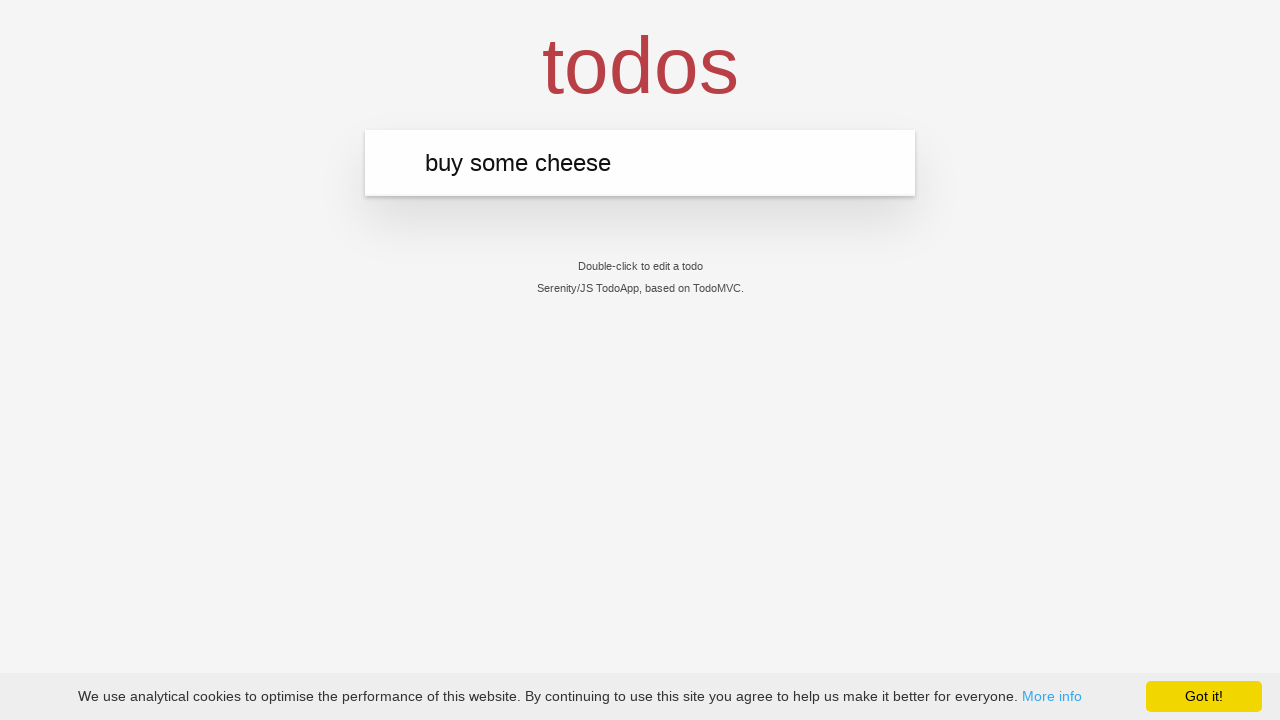

Pressed Enter to create first todo item on .new-todo
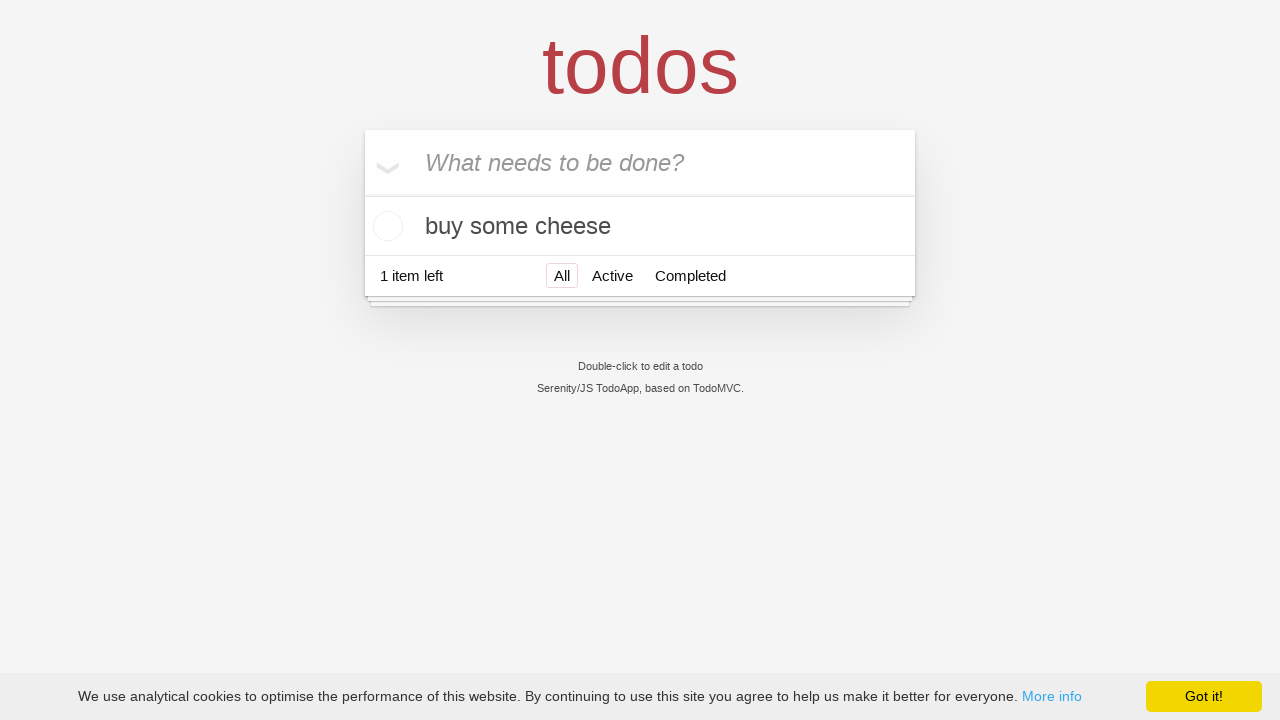

Filled new todo input with 'feed the cat' on .new-todo
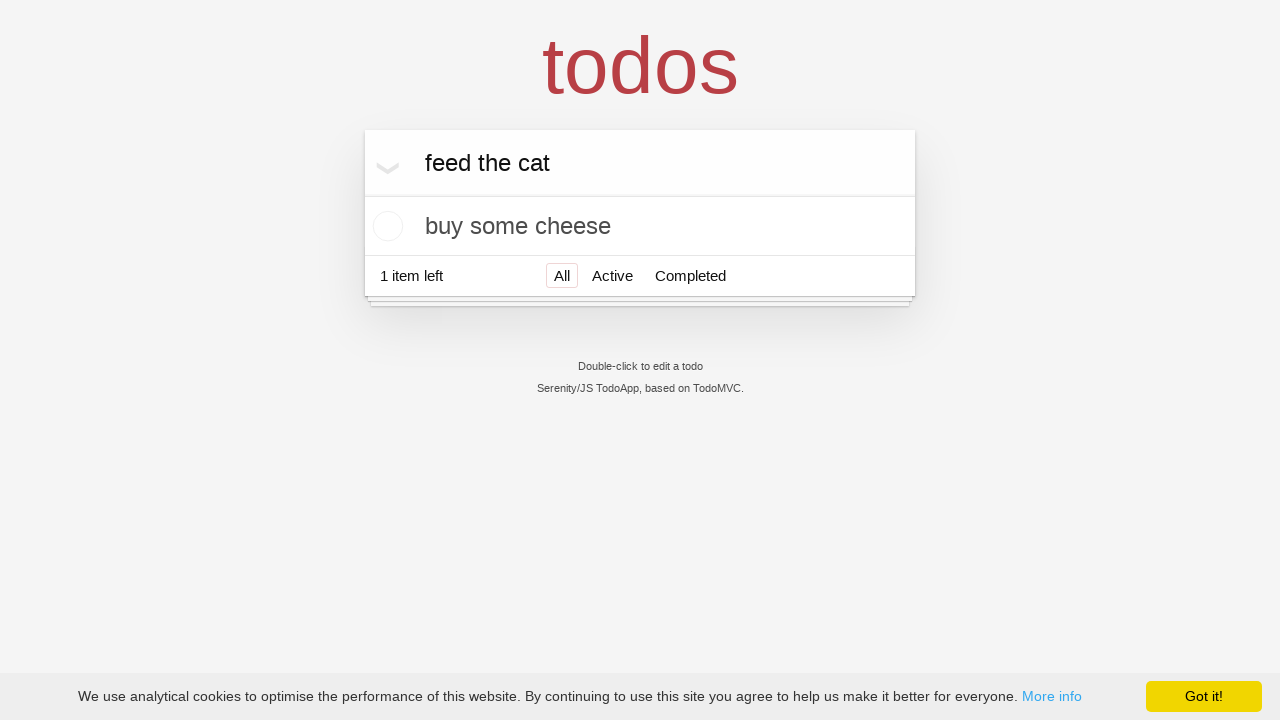

Pressed Enter to create second todo item on .new-todo
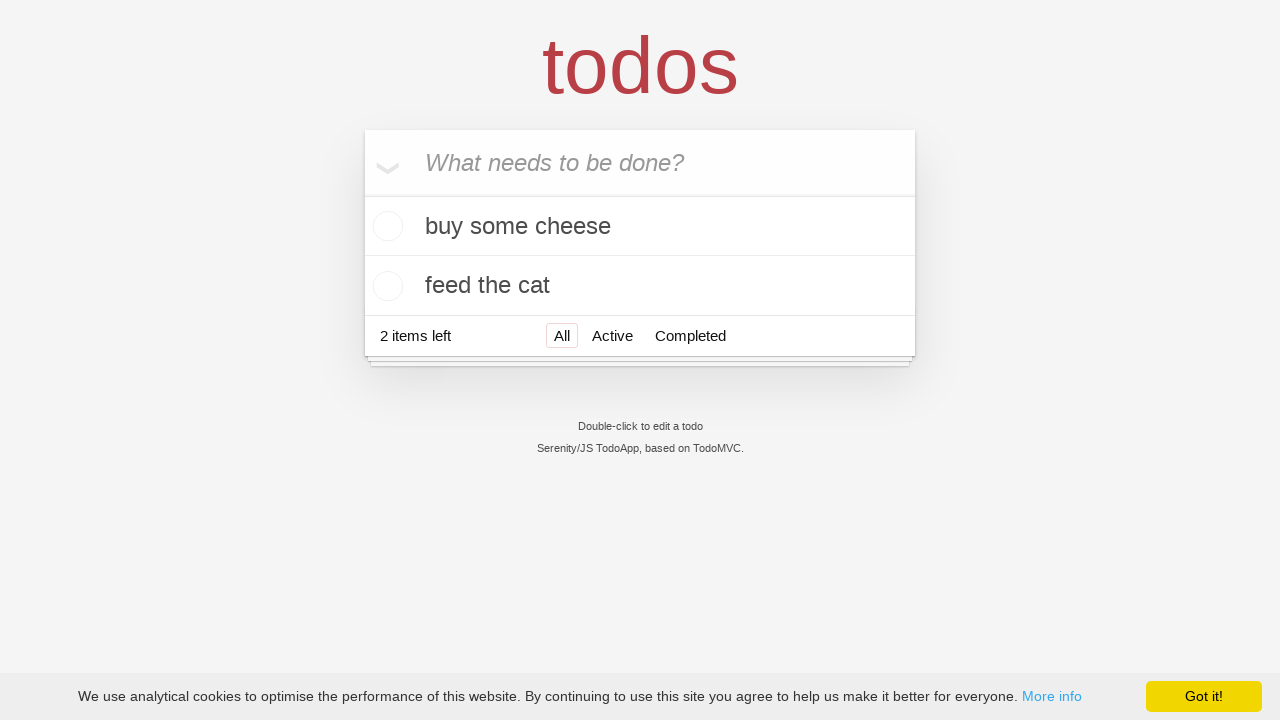

Waited for second todo item to appear in the list
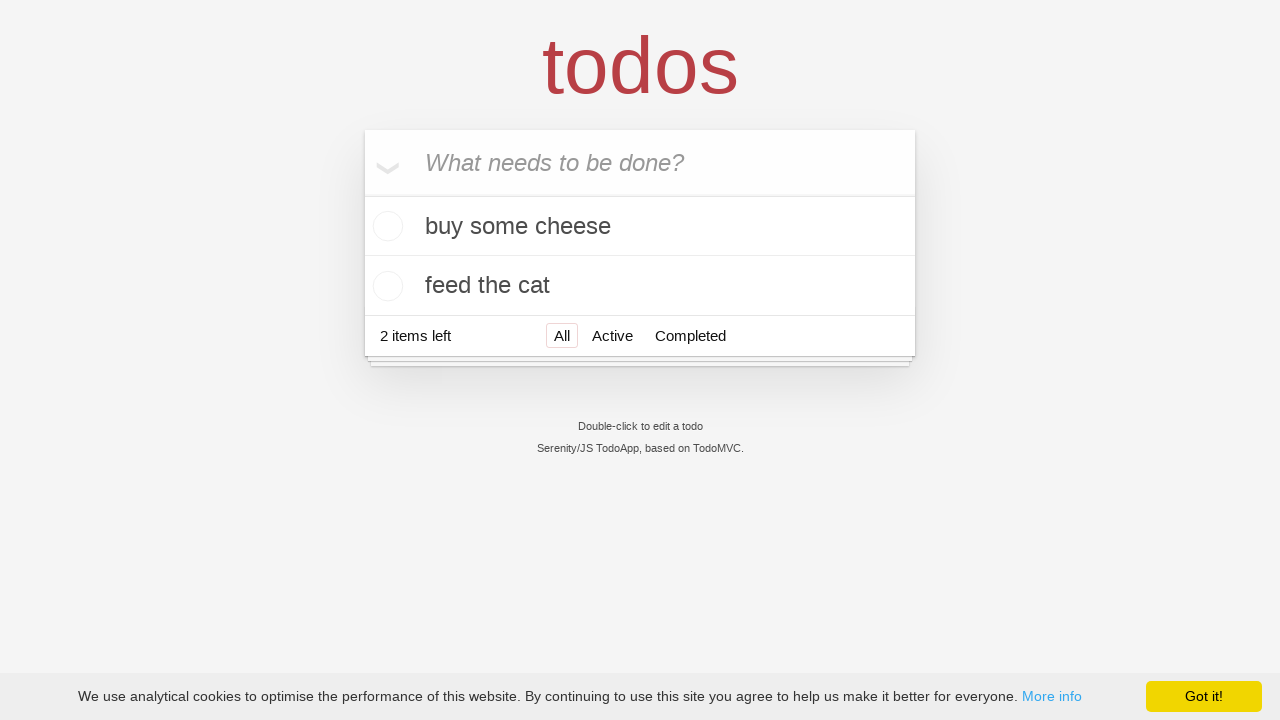

Checked toggle checkbox for first todo item to mark as complete at (385, 226) on .todo-list li >> nth=0 >> .toggle
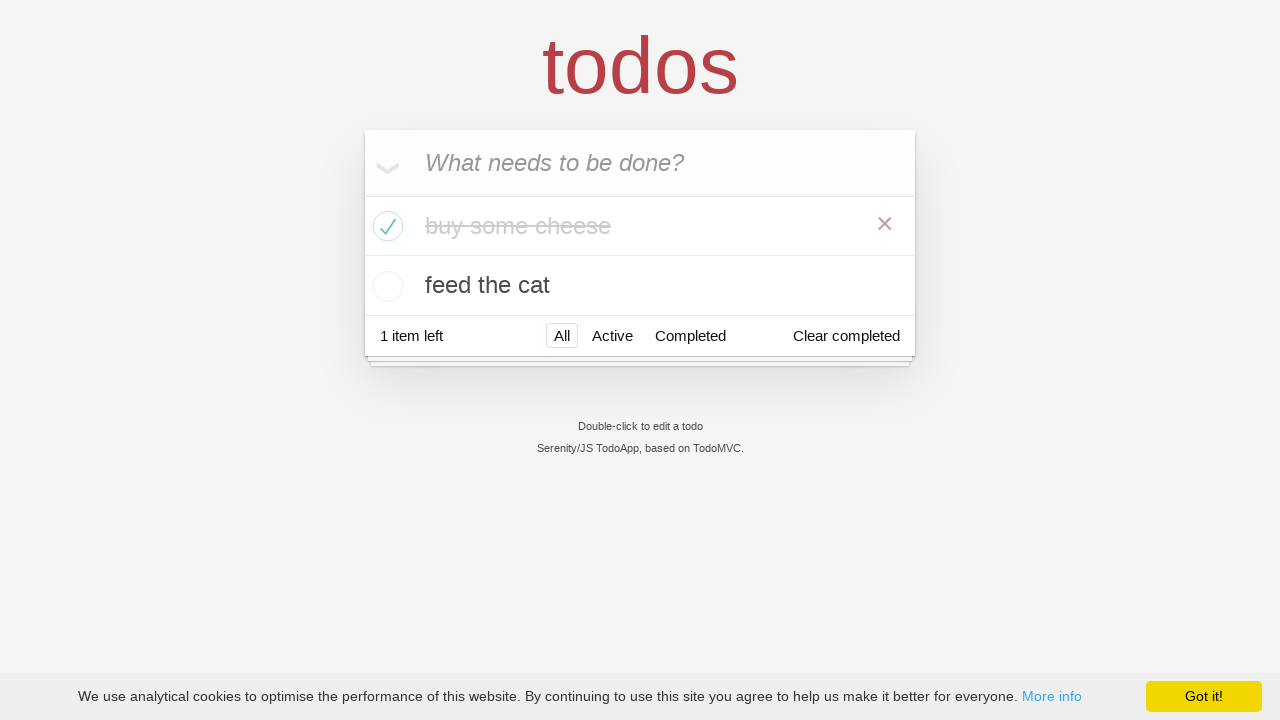

Unchecked toggle checkbox for first todo item to mark as incomplete at (385, 226) on .todo-list li >> nth=0 >> .toggle
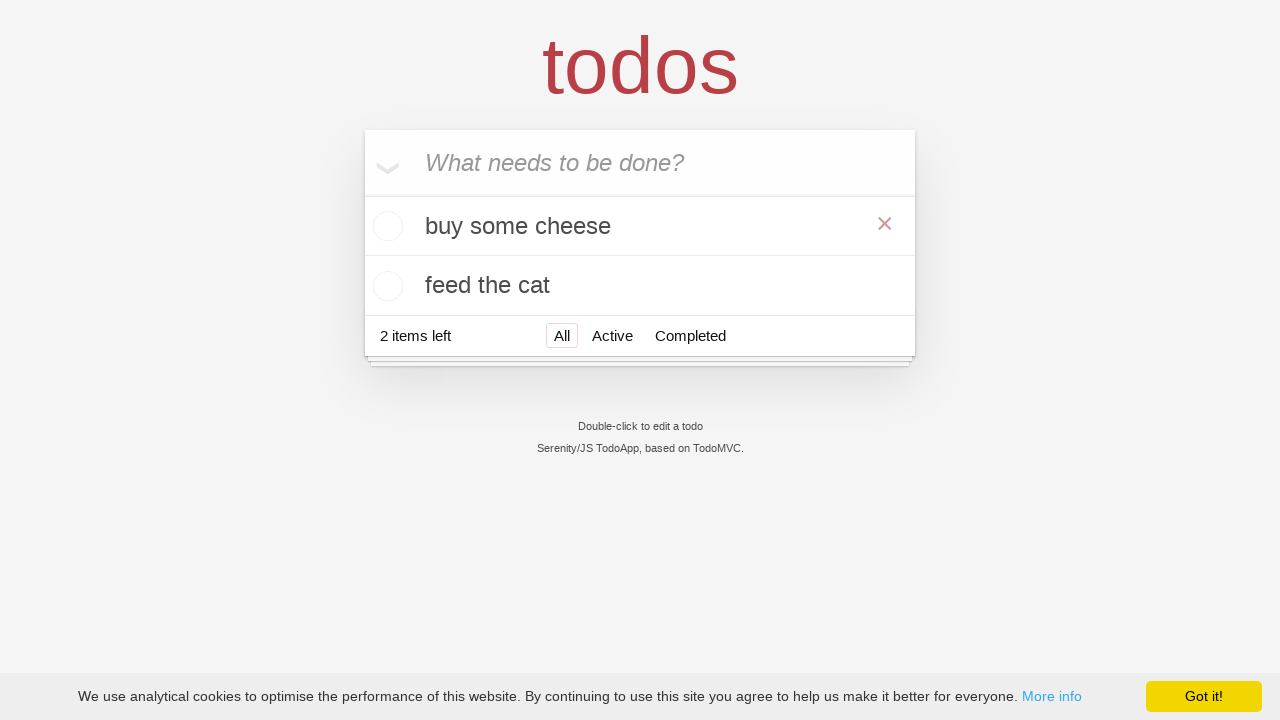

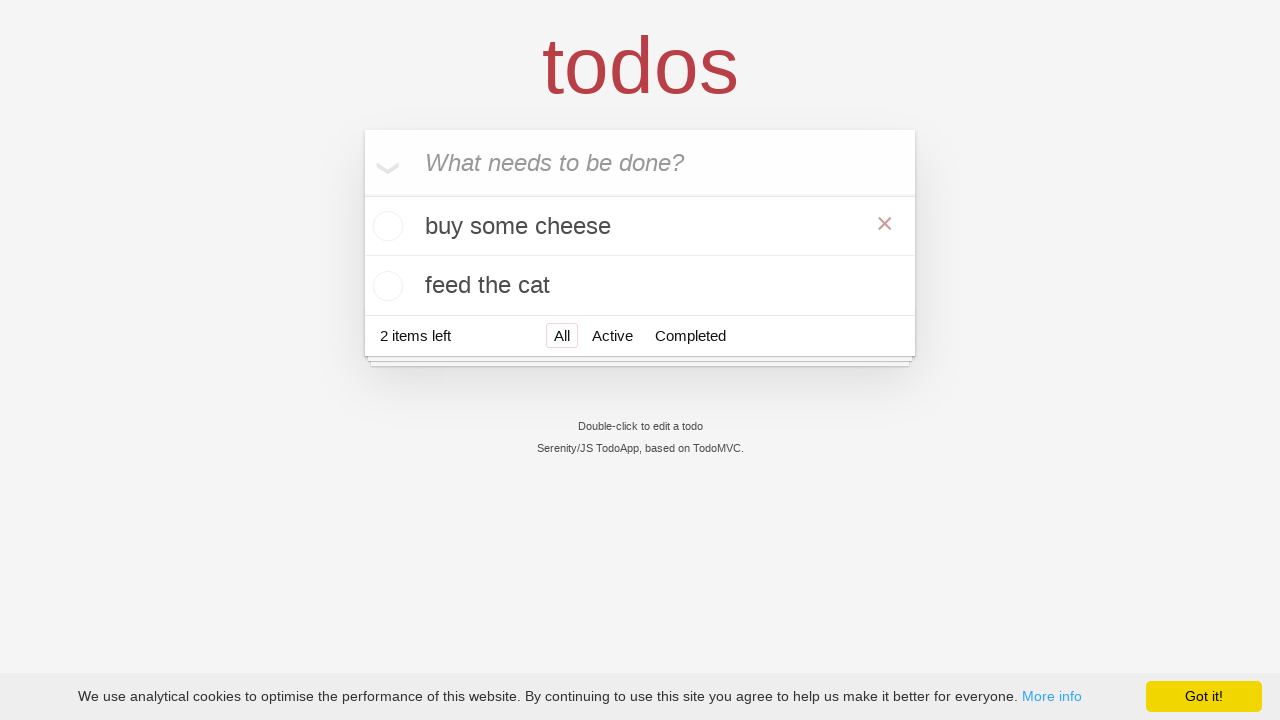